Tests dropdown selection by selecting Option 1 using index-based selection

Starting URL: https://the-internet.herokuapp.com/dropdown

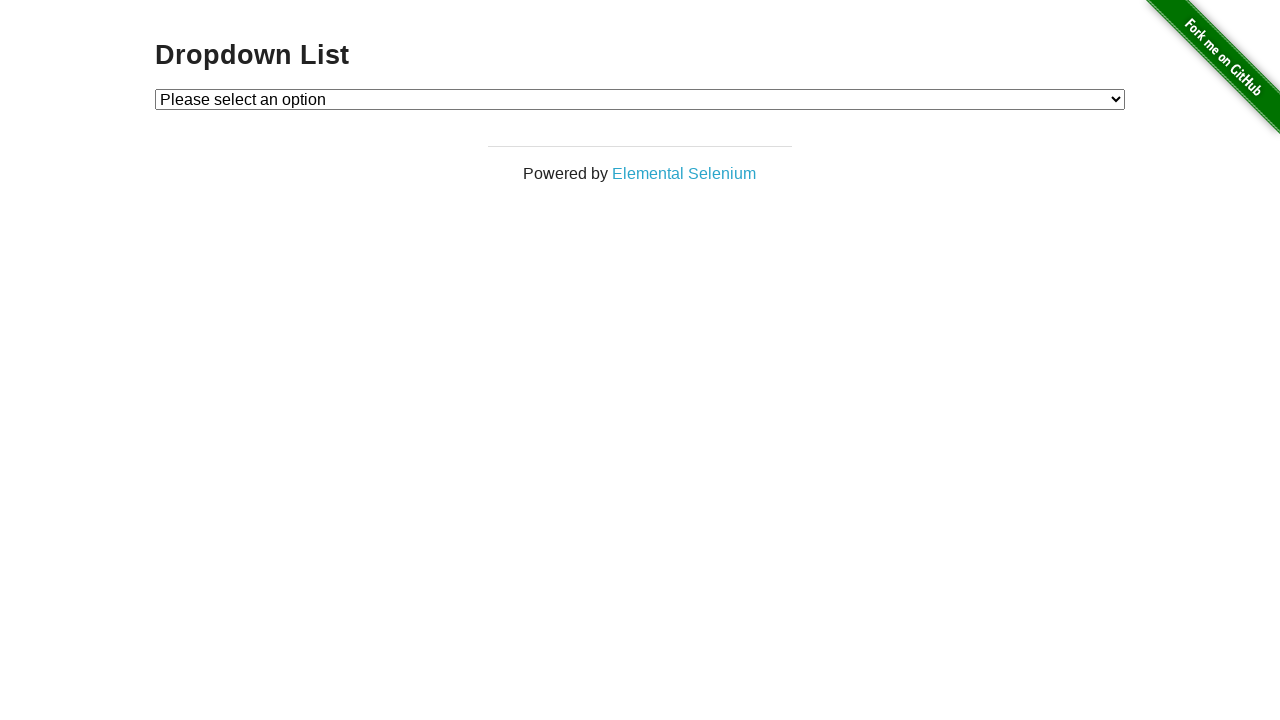

Navigated to dropdown test page
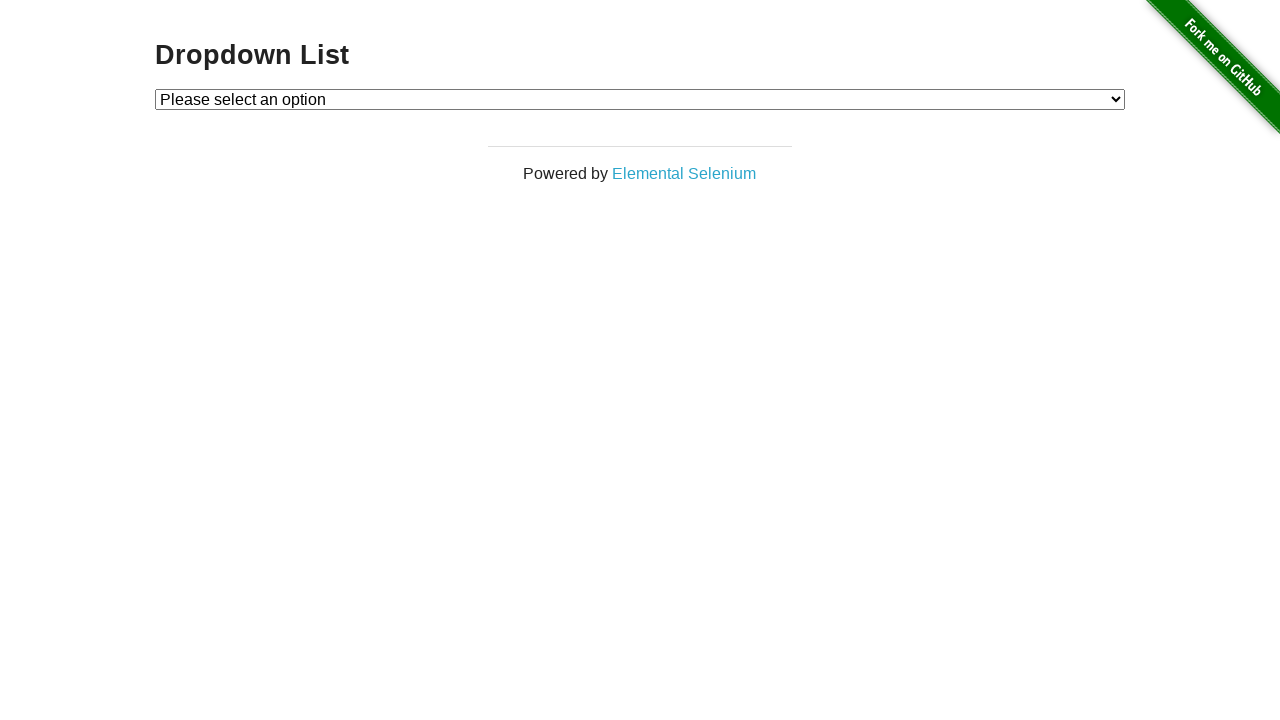

Selected Option 1 from dropdown using index-based selection on select#dropdown
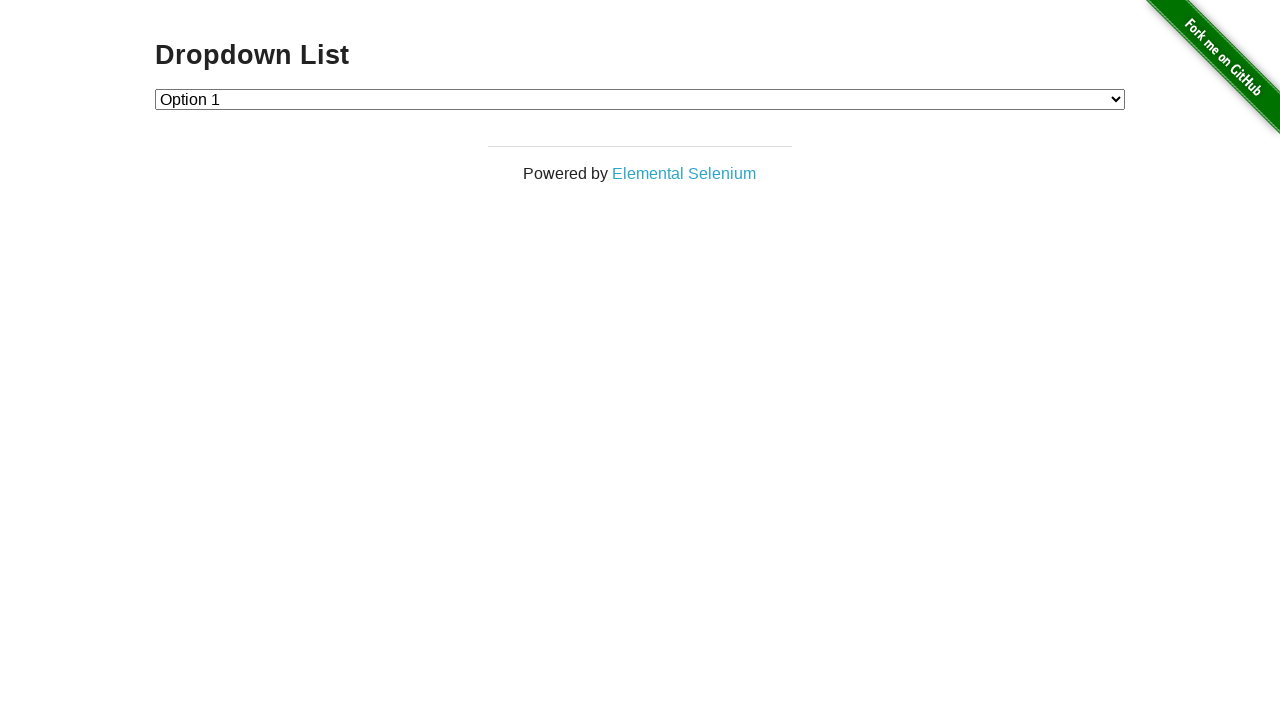

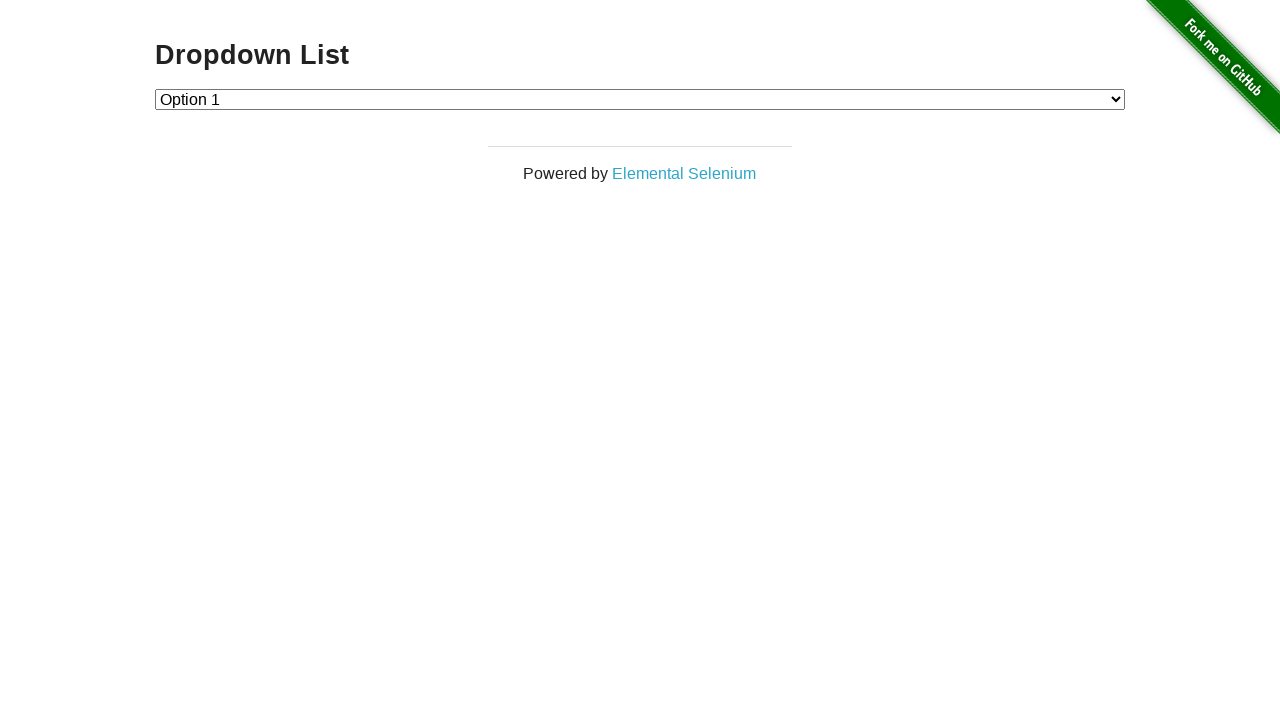